Tests button interactions including double-click and single click functionality

Starting URL: https://demoqa.com/buttons

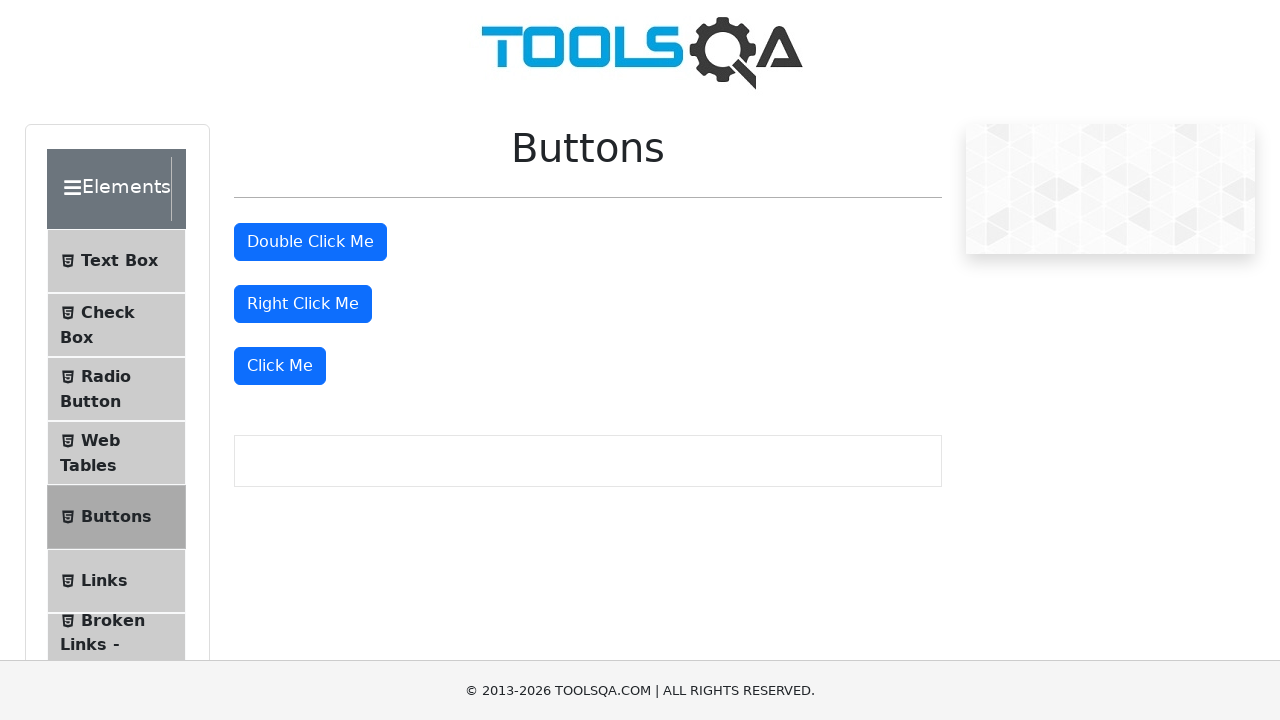

Double-clicked the double click button at (310, 242) on #doubleClickBtn
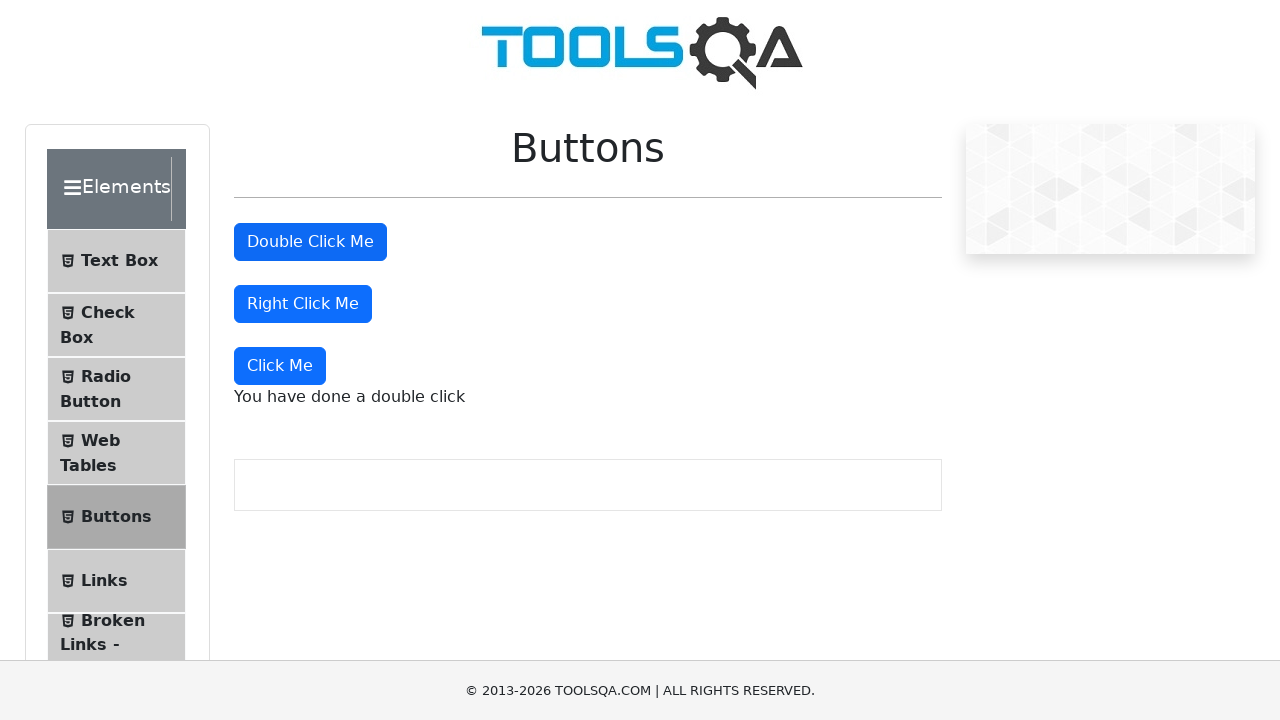

Double click message appeared on page
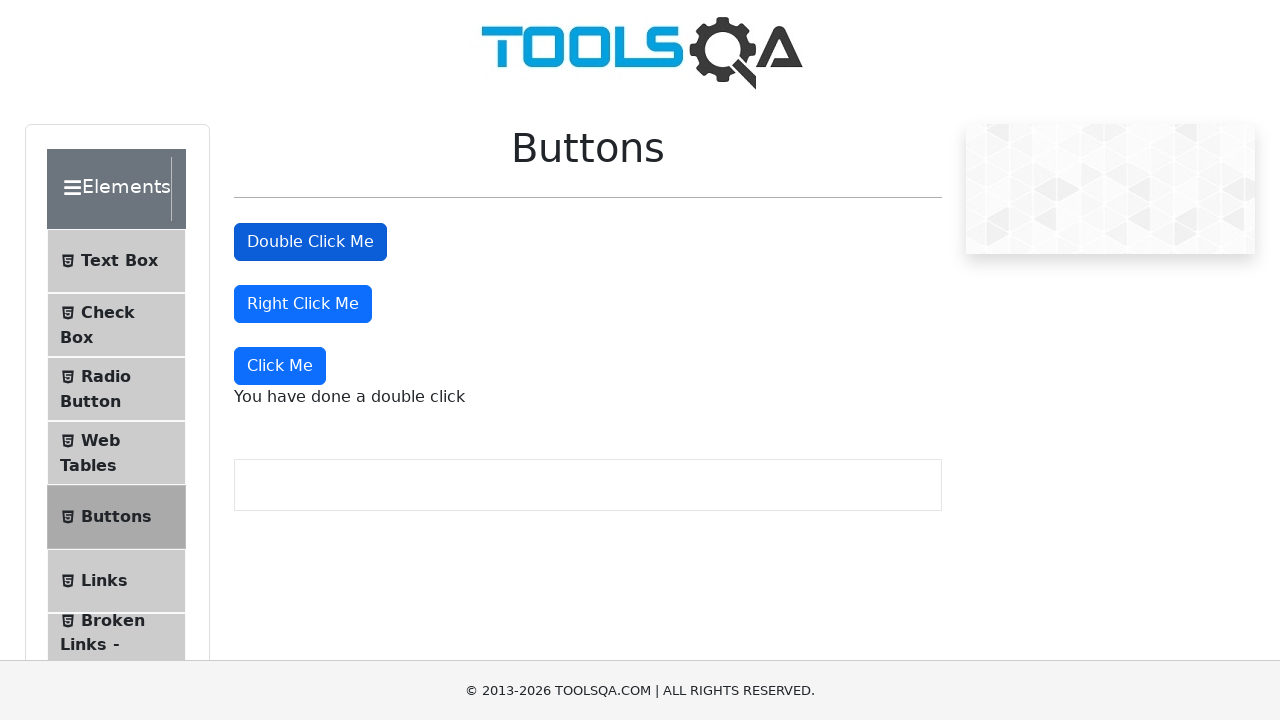

Clicked the Click Me button at (280, 366) on xpath=(//button[normalize-space()='Click Me'])[1]
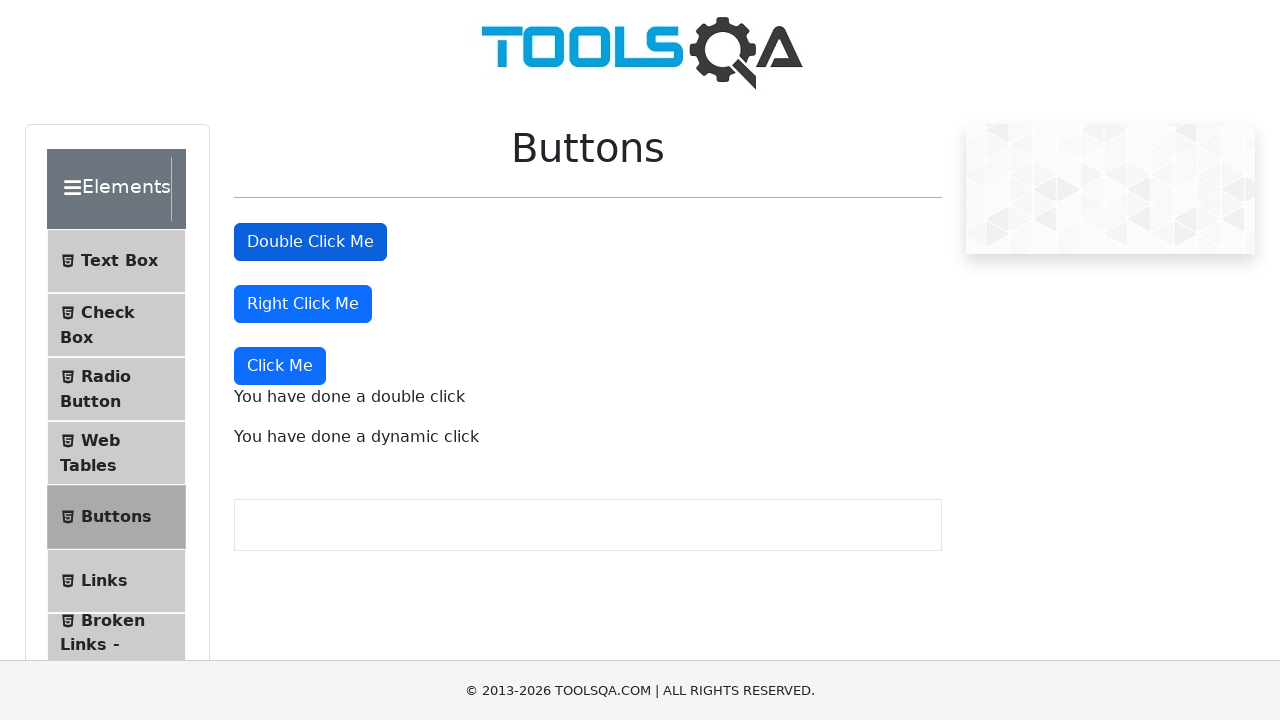

Dynamic click message appeared on page
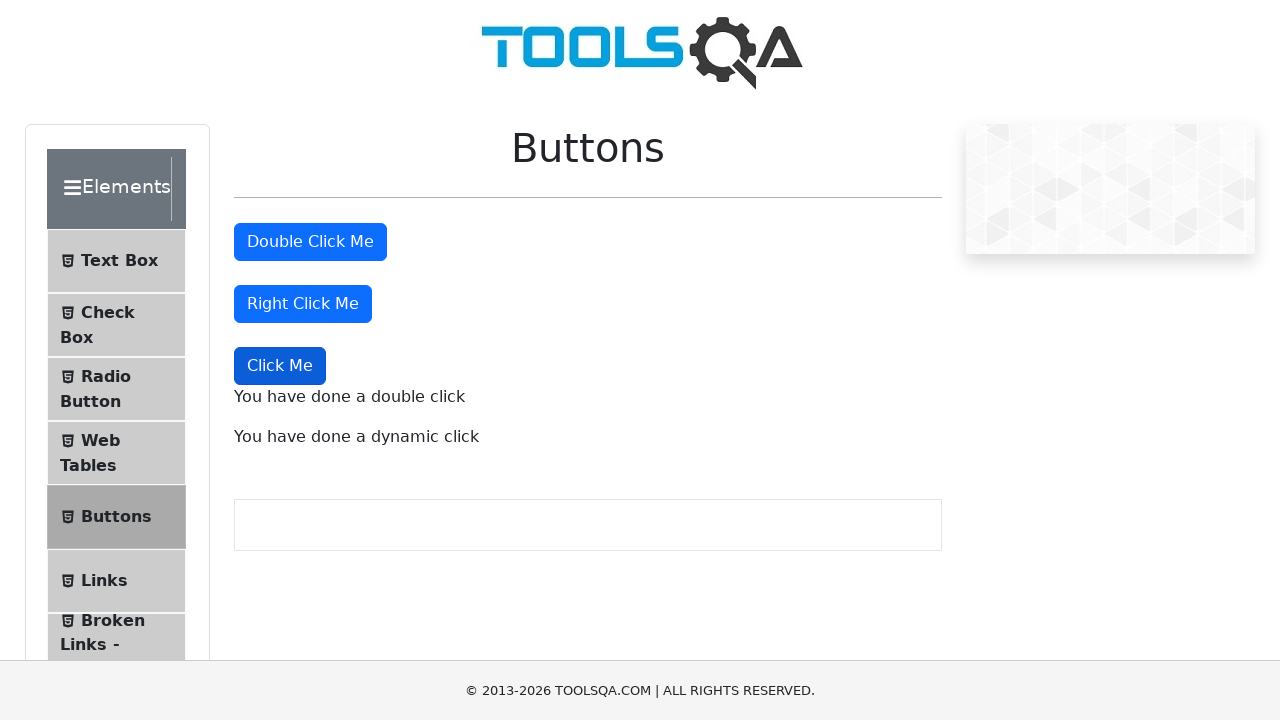

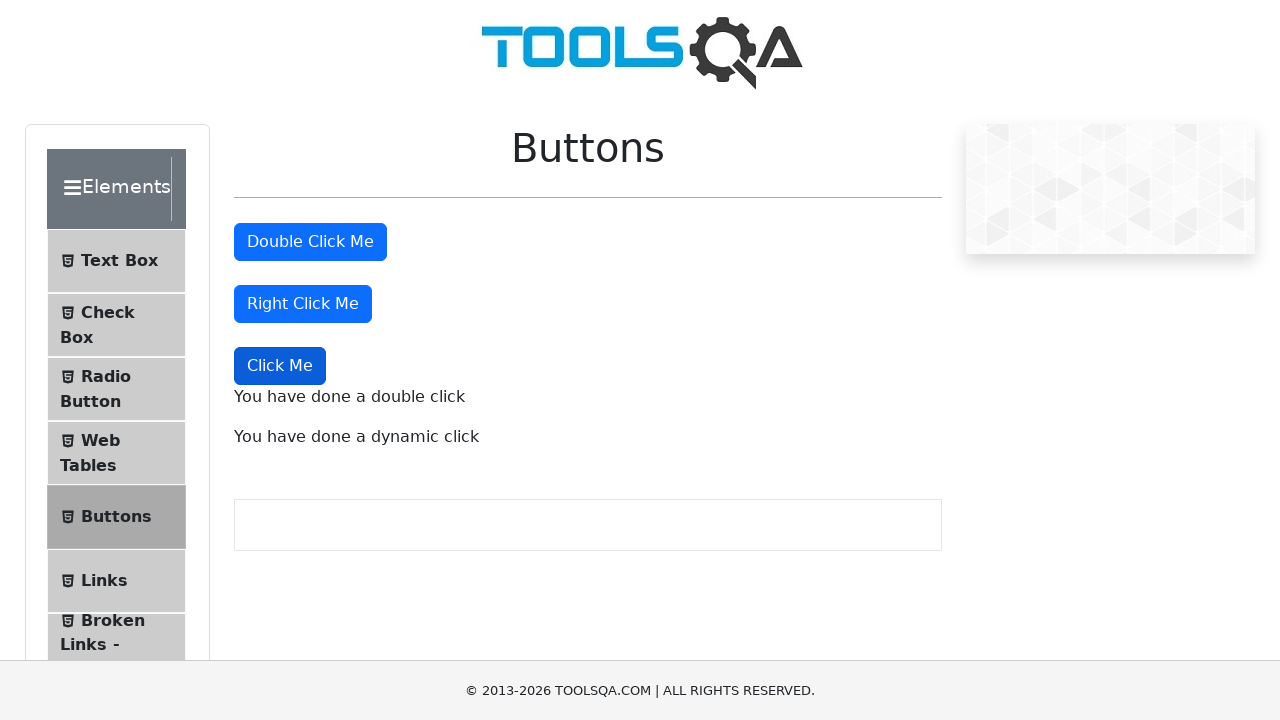